Tests JavaScript confirmation dialog by clicking button to open confirm dialog, verifying text, and accepting it

Starting URL: https://v1.training-support.net/selenium/javascript-alerts

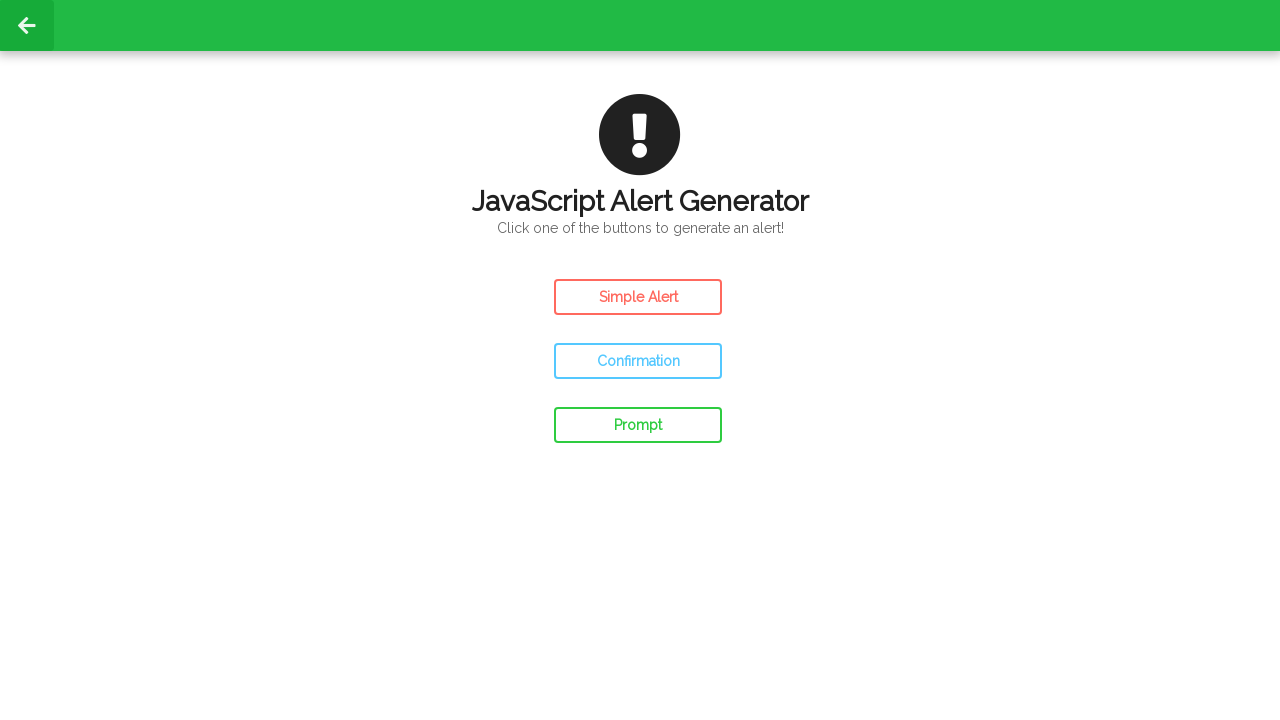

Clicked confirm button to open confirmation dialog at (638, 361) on #confirm
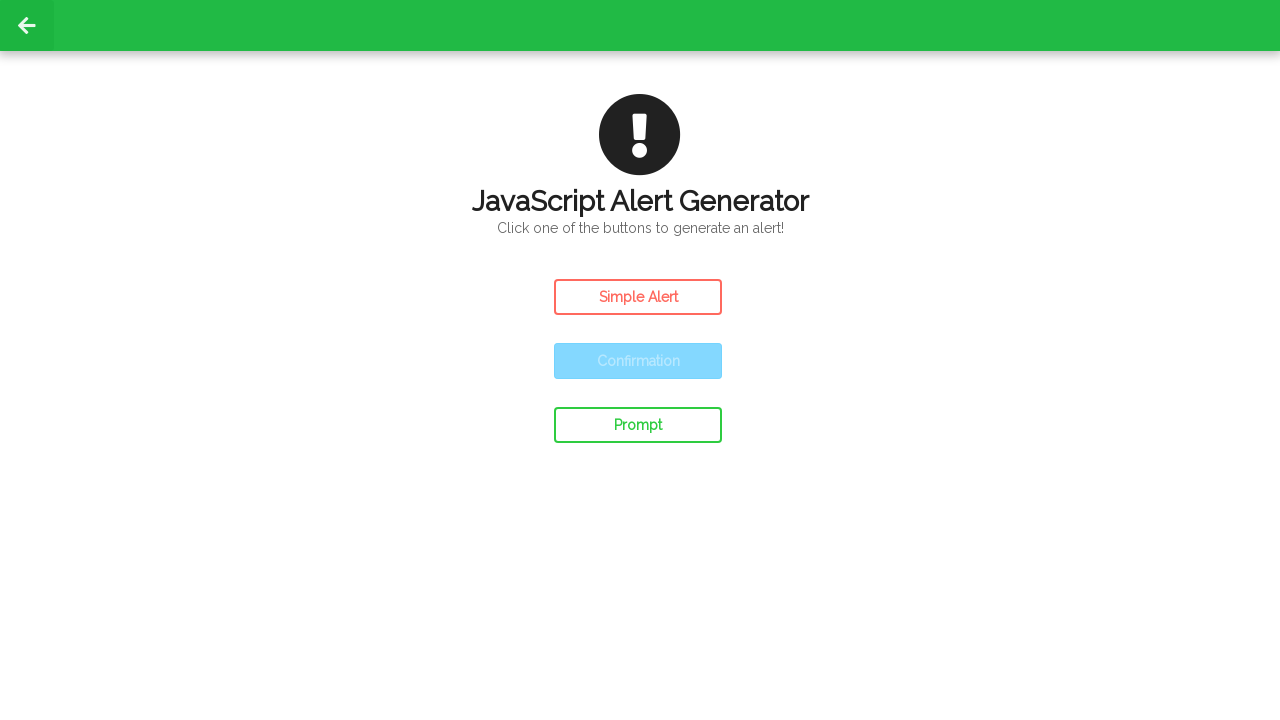

Set up dialog handler to accept confirmation dialogs
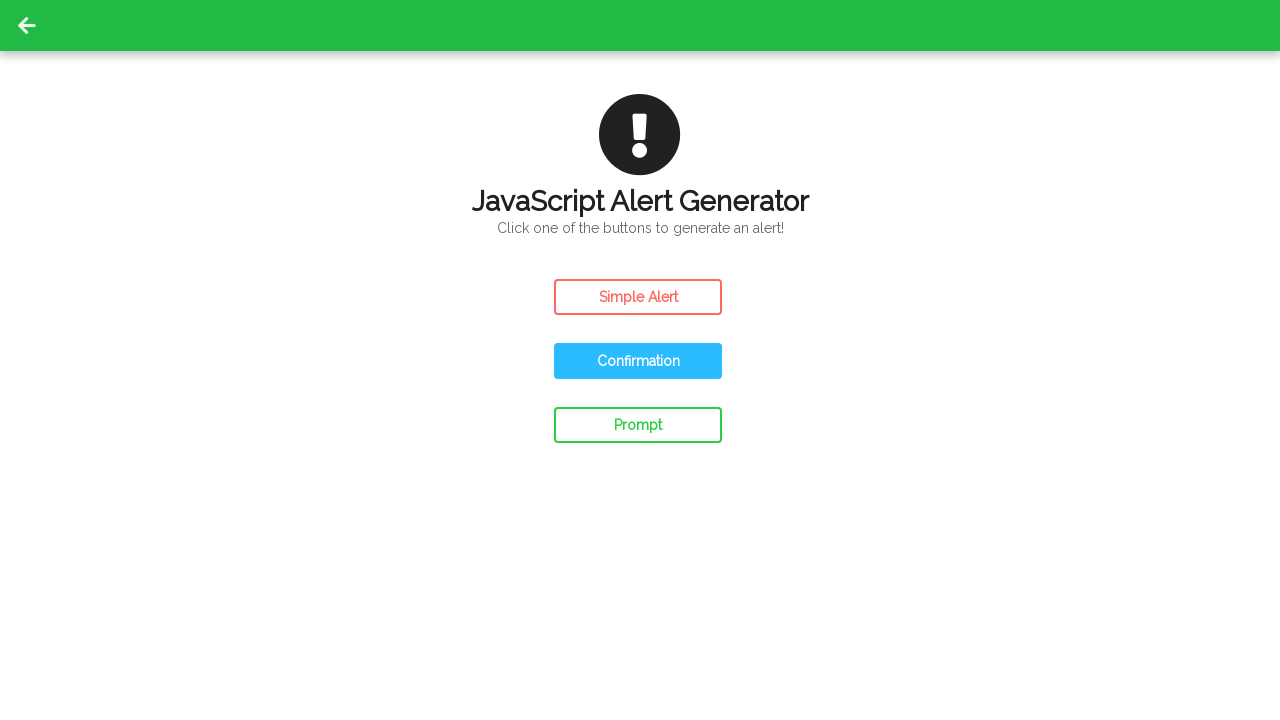

Clicked confirm button to trigger and accept the JavaScript confirmation dialog at (638, 361) on #confirm
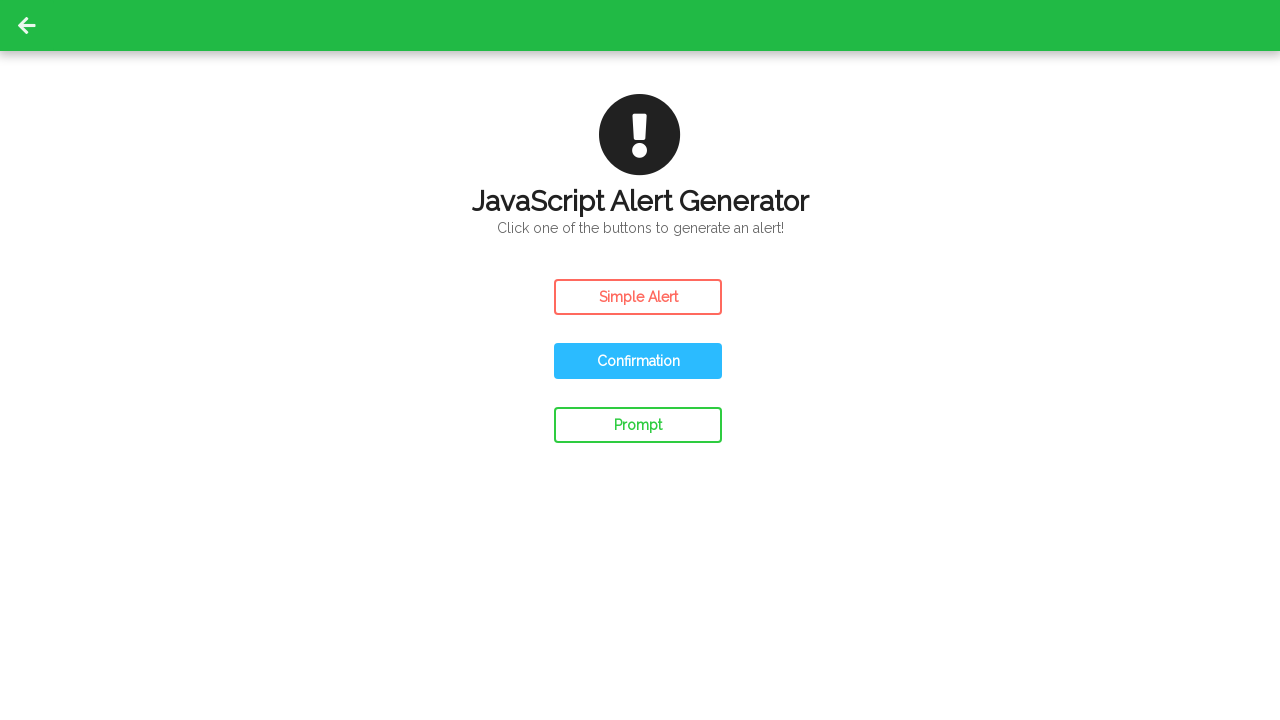

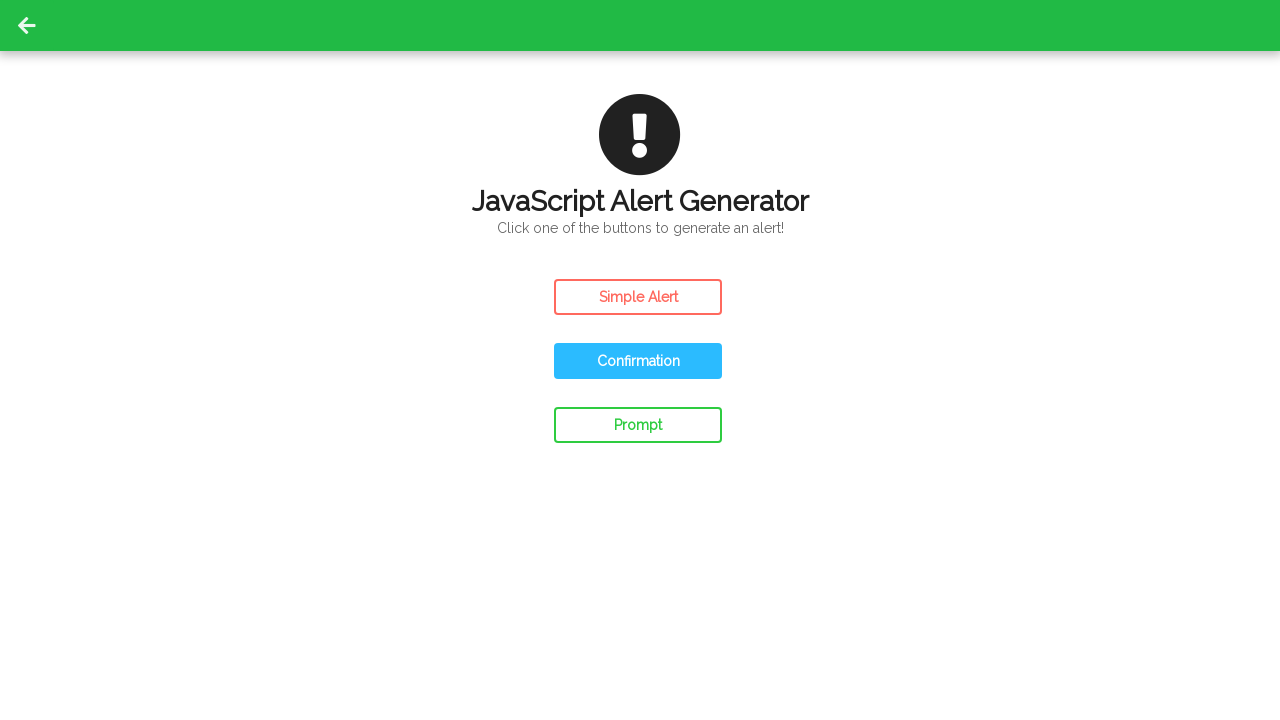